Tests dynamic controls by removing a checkbox and verifying it is gone

Starting URL: https://the-internet.herokuapp.com/

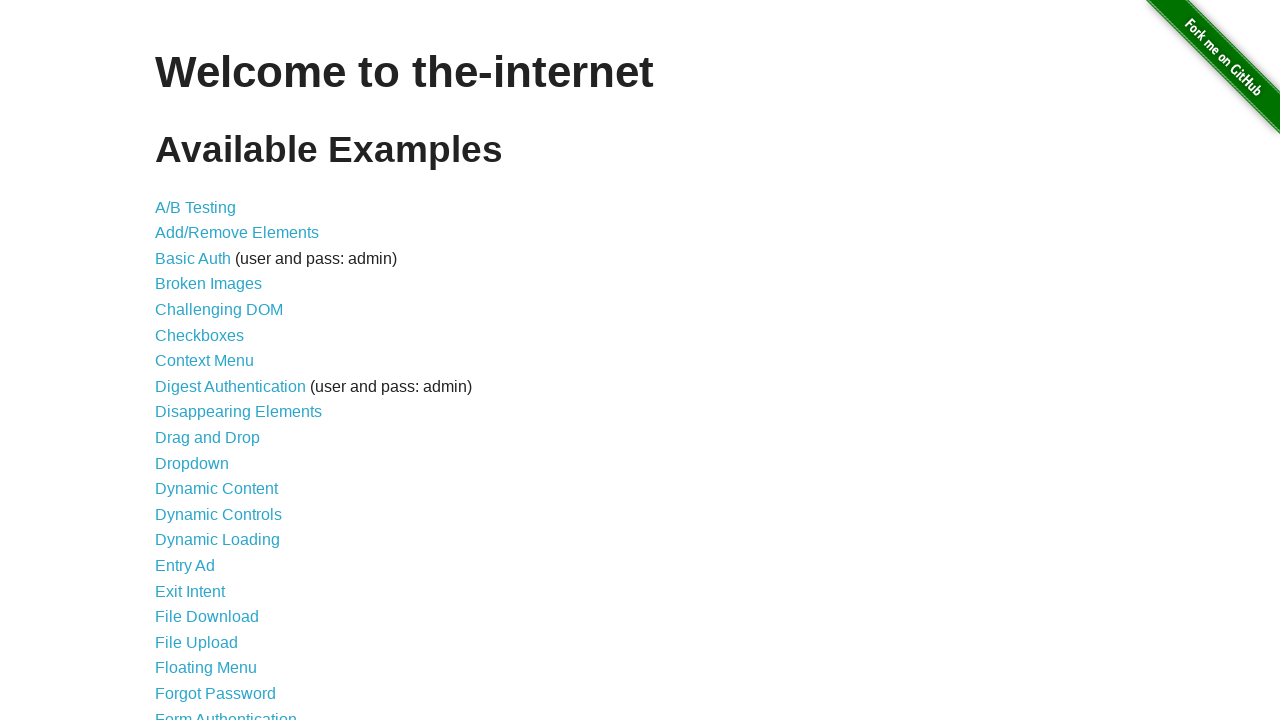

Clicked 'Dynamic Controls' link to navigate to the test page at (218, 514) on internal:role=link[name="Dynamic Controls"i]
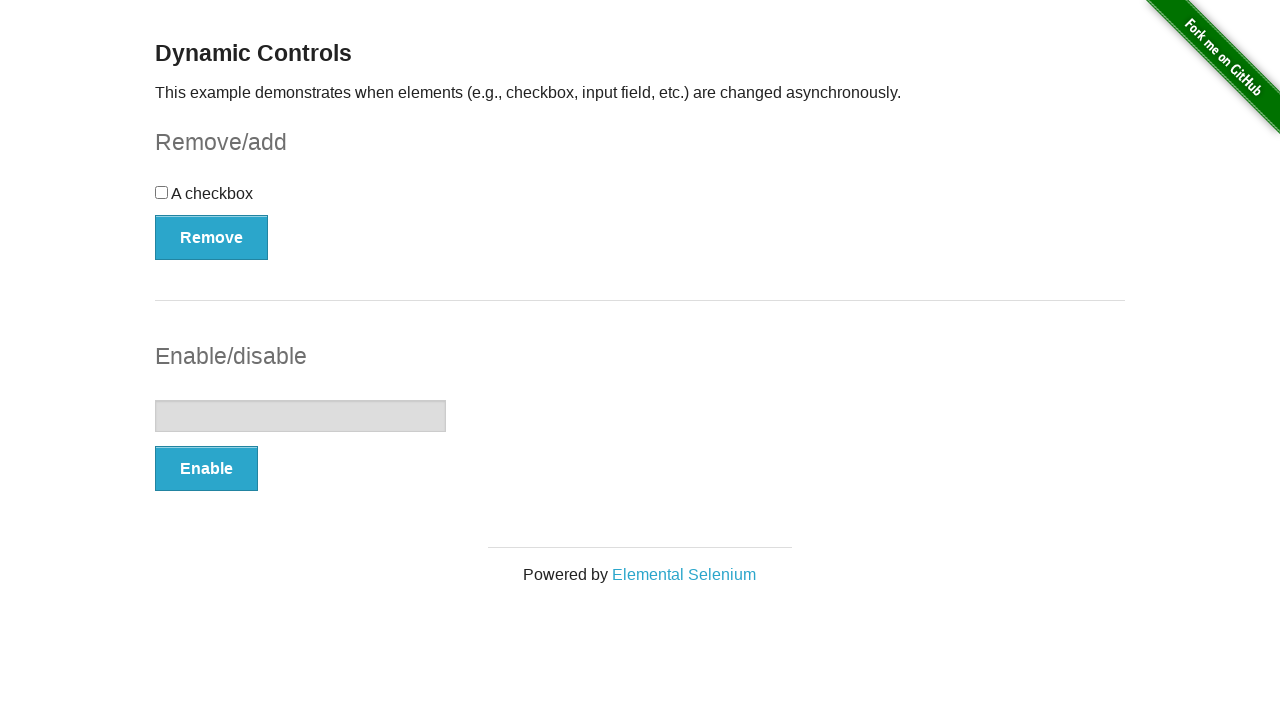

Clicked 'Remove' button to remove the checkbox at (212, 237) on internal:role=button[name="Remove"i]
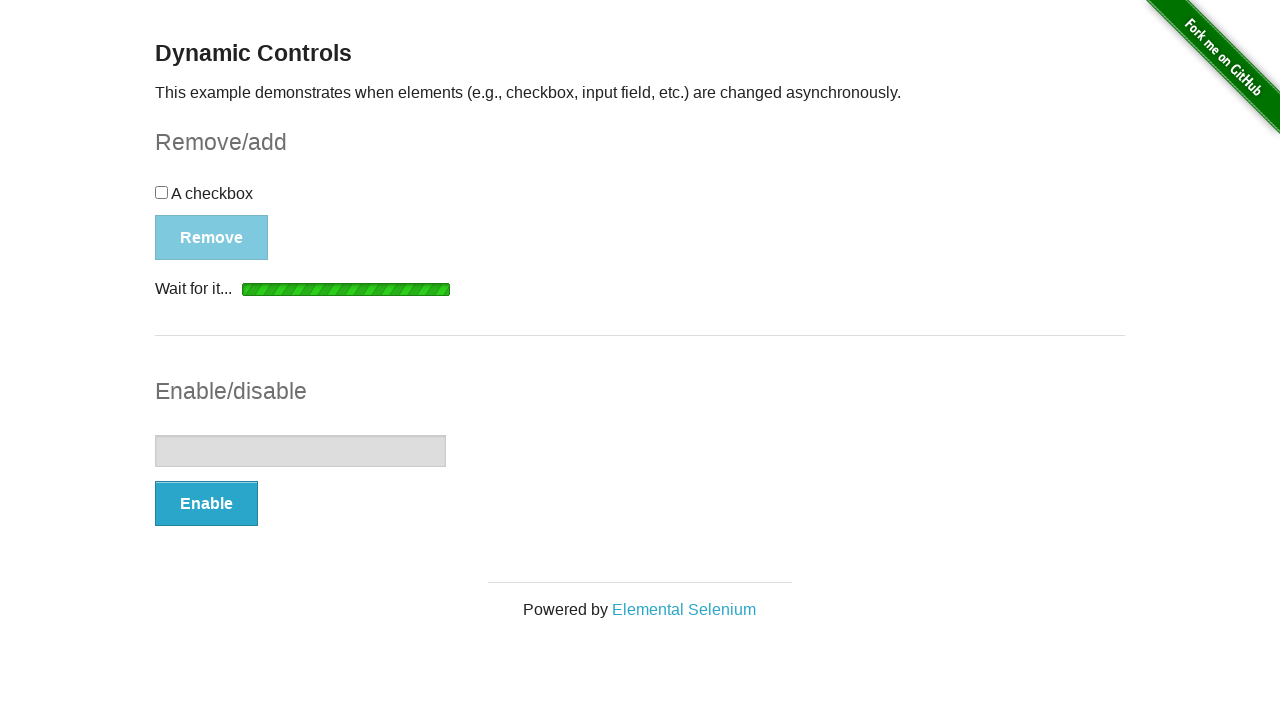

Waited for 'Add' button to become visible after checkbox removal
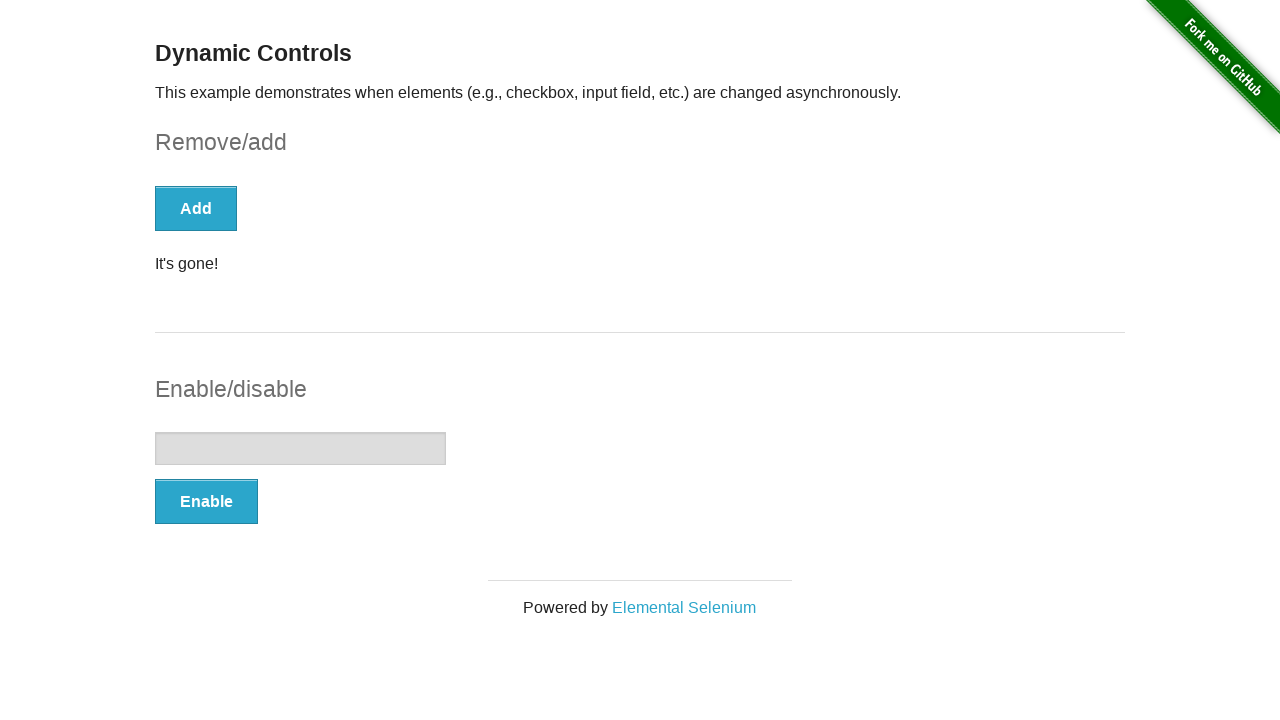

Verified that checkbox count is 0 - checkbox has been successfully removed
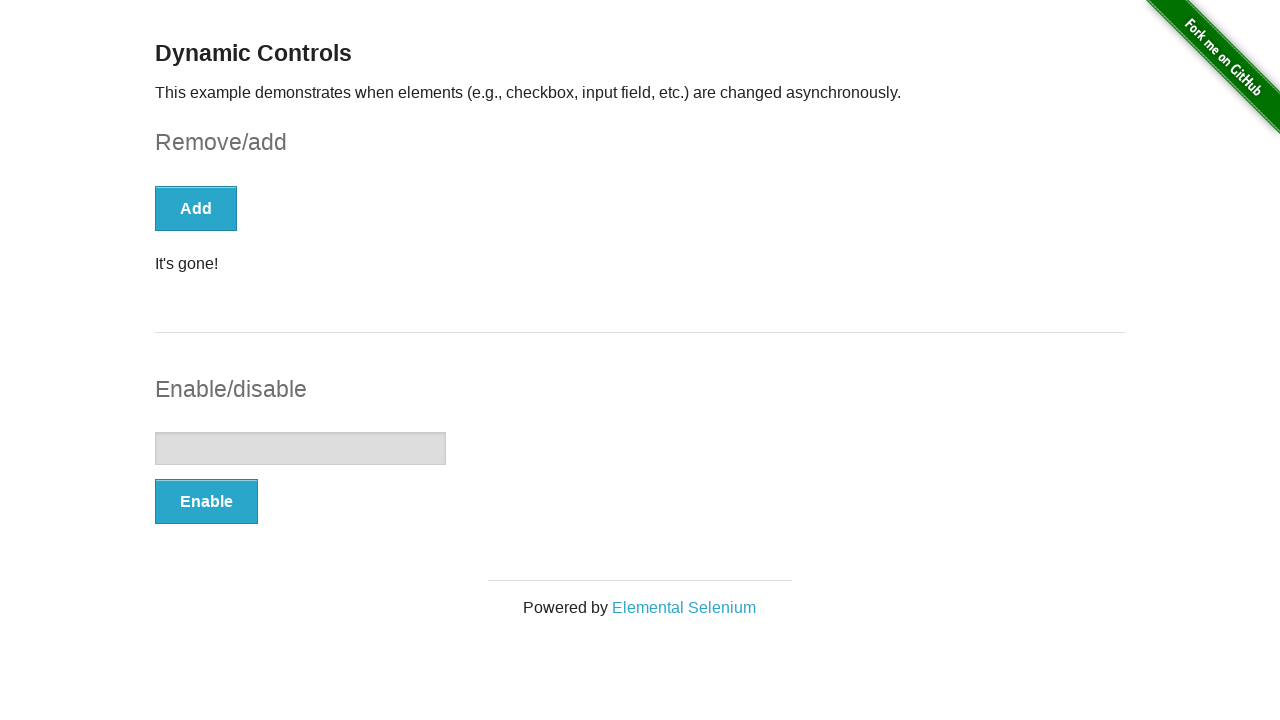

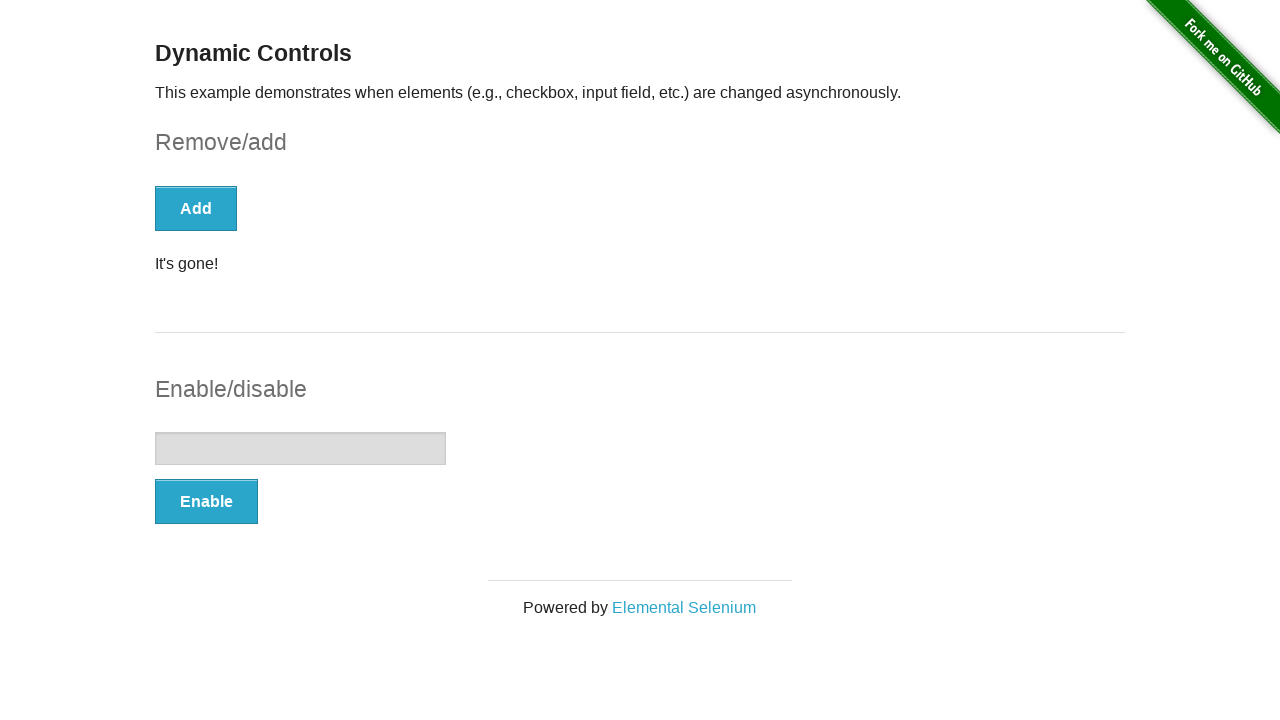